Tests mouse hover functionality by triggering hover event and clicking on revealed menu items

Starting URL: https://rahulshettyacademy.com/AutomationPractice/

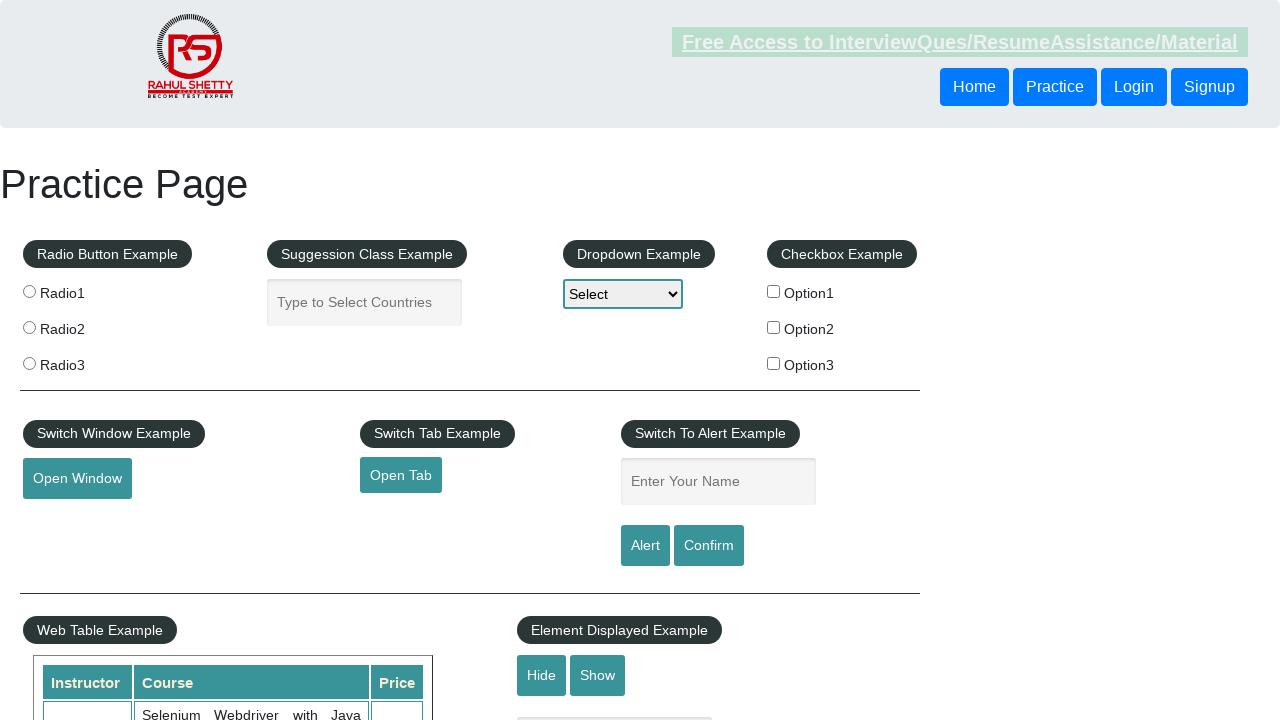

Hovered over mouse-hover button to reveal menu at (83, 361) on .mouse-hover button
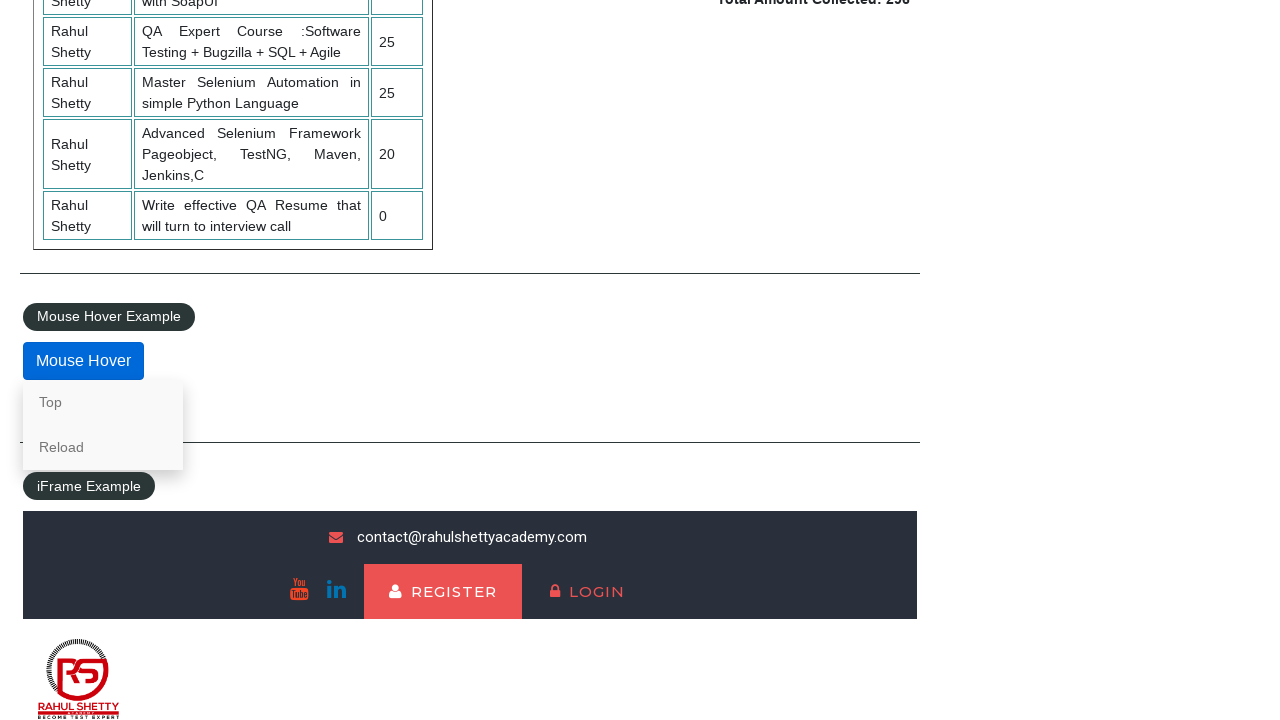

Clicked on 'Top' menu item at (103, 402) on text='Top'
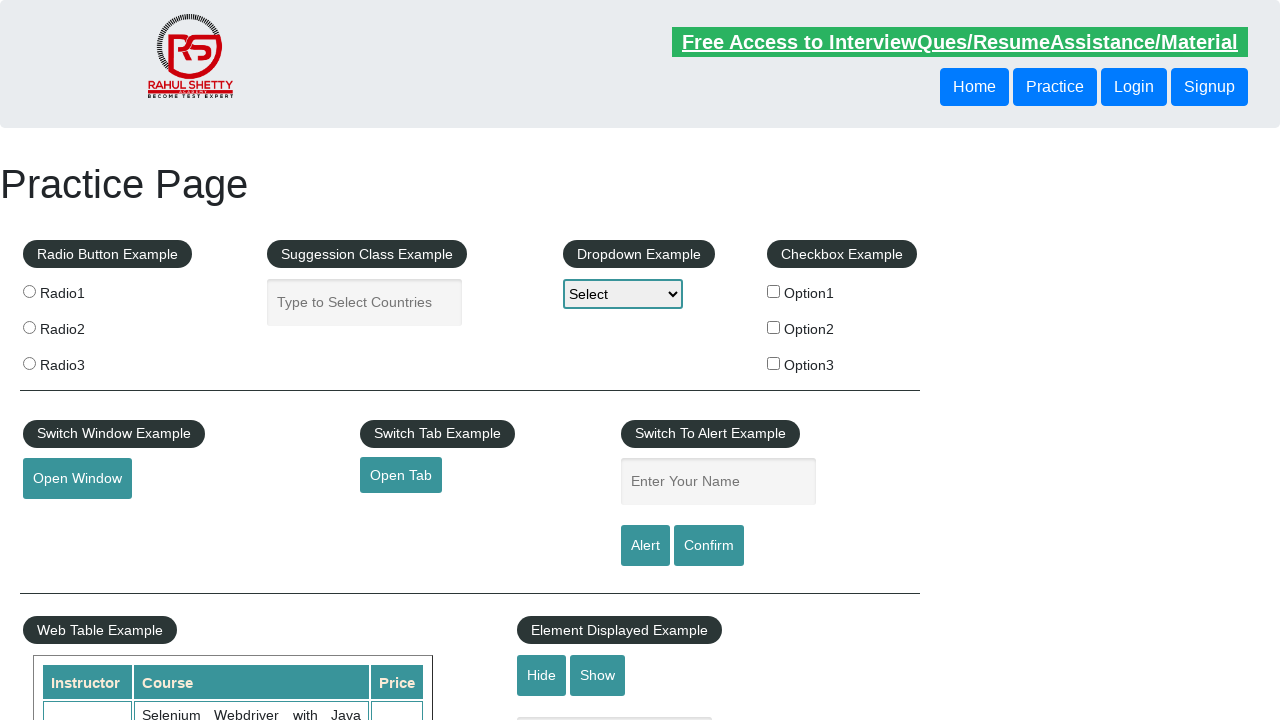

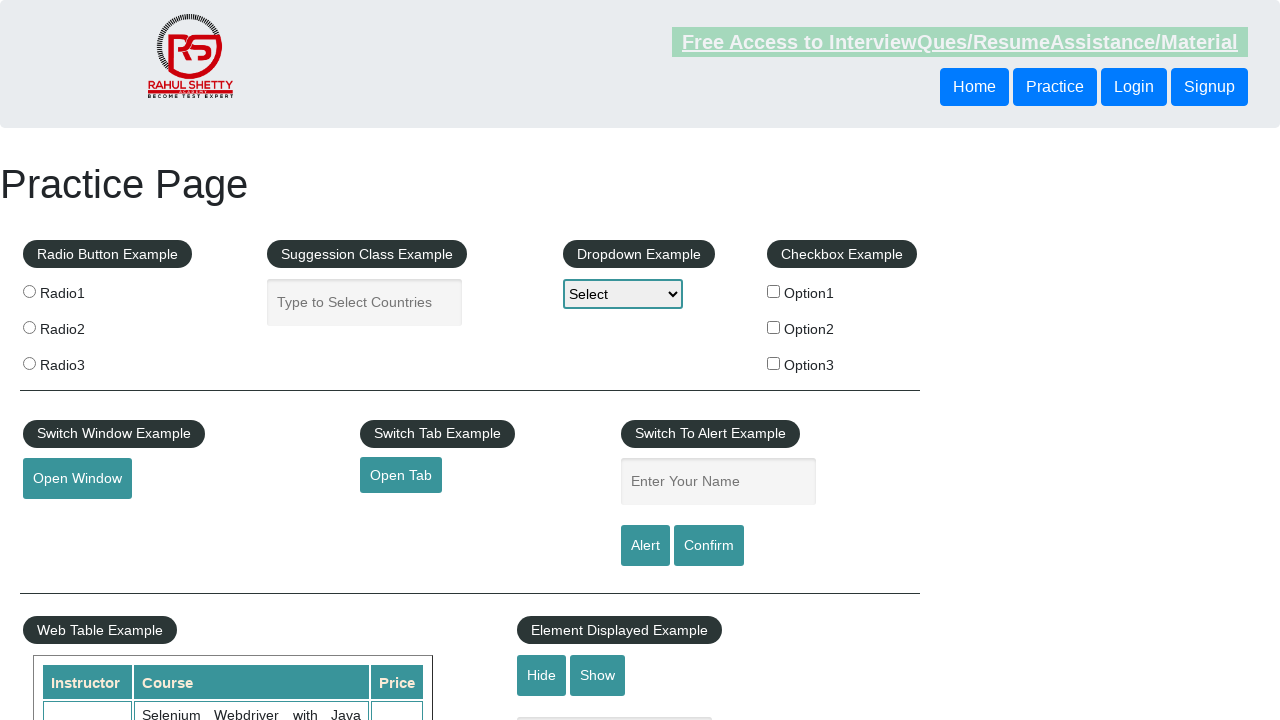